Tests XPath locator strategies using following-sibling and parent axes to locate button elements in the header and verify their text content

Starting URL: https://rahulshettyacademy.com/AutomationPractice/

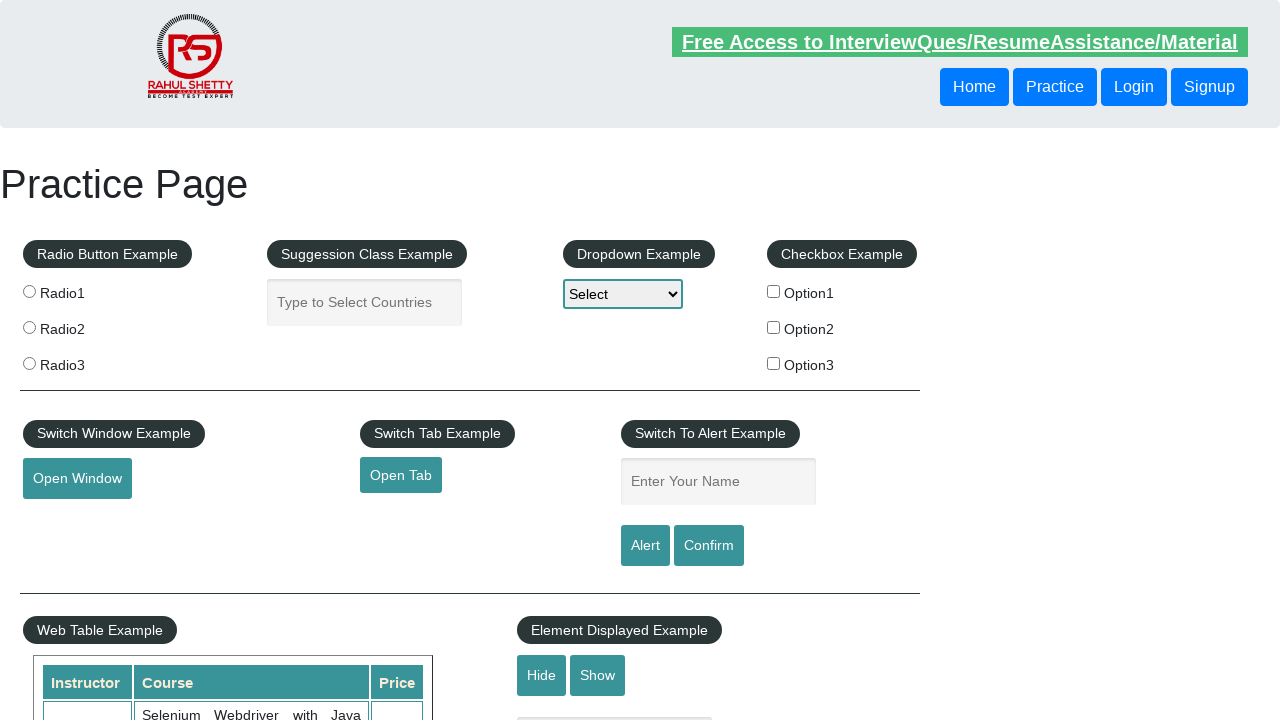

Located button using following-sibling XPath axis and retrieved text content
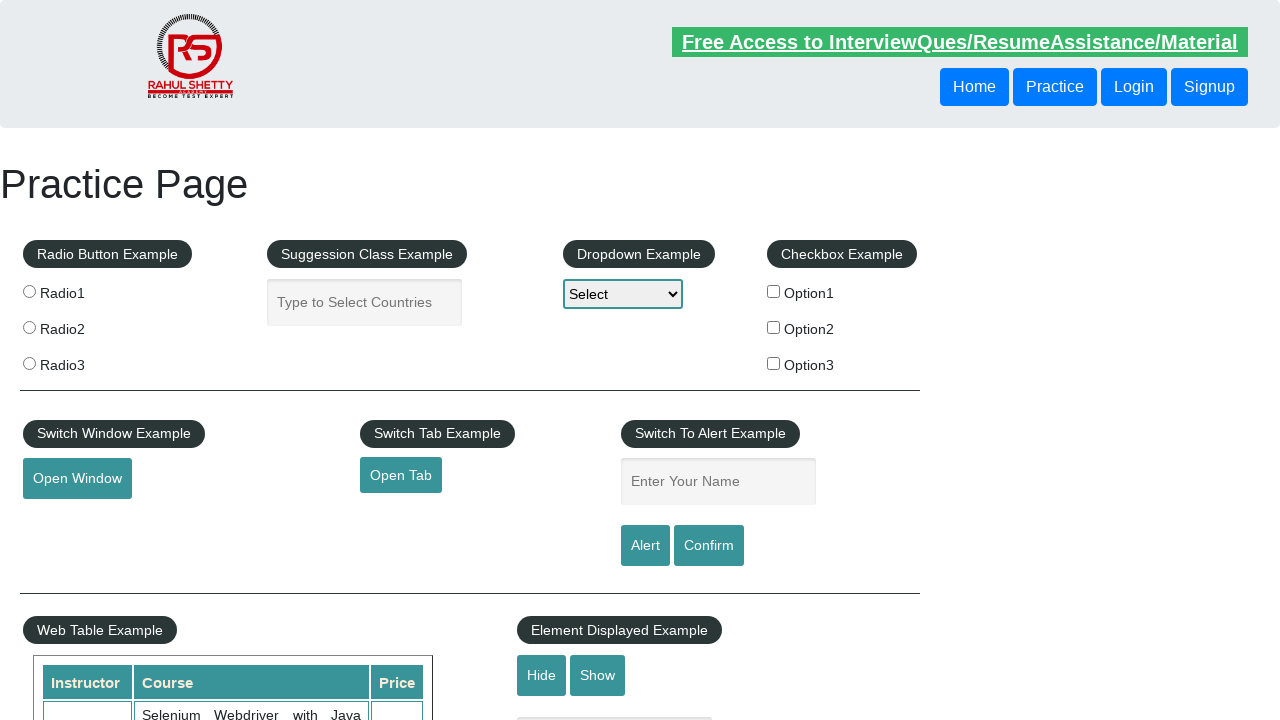

Located button using parent XPath axis and retrieved text content
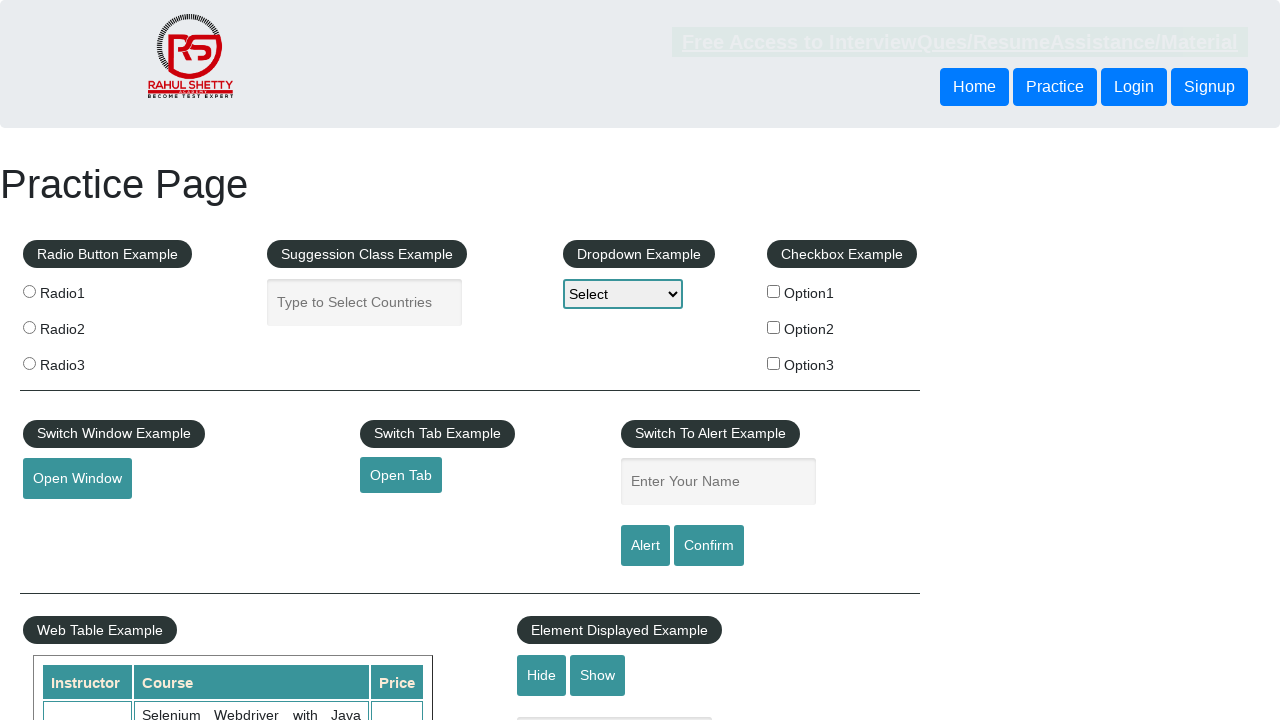

Verified button element with following-sibling XPath axis is visible
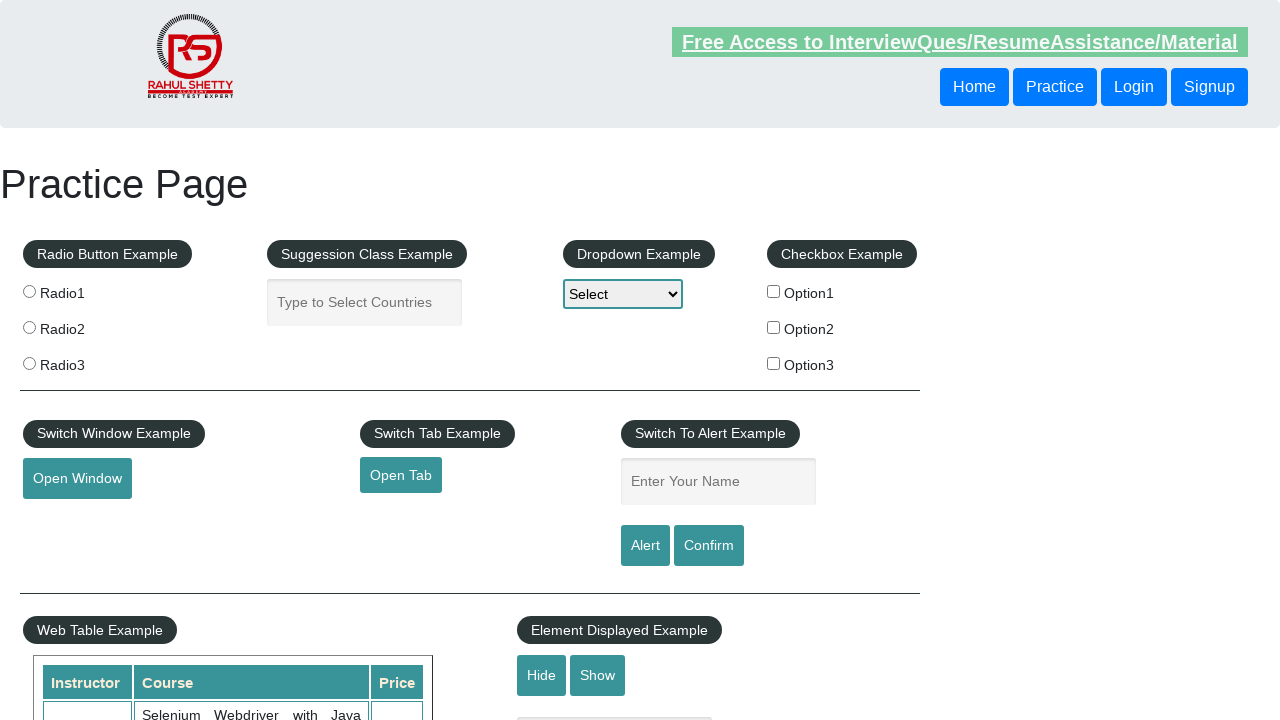

Verified button element with parent XPath axis is visible
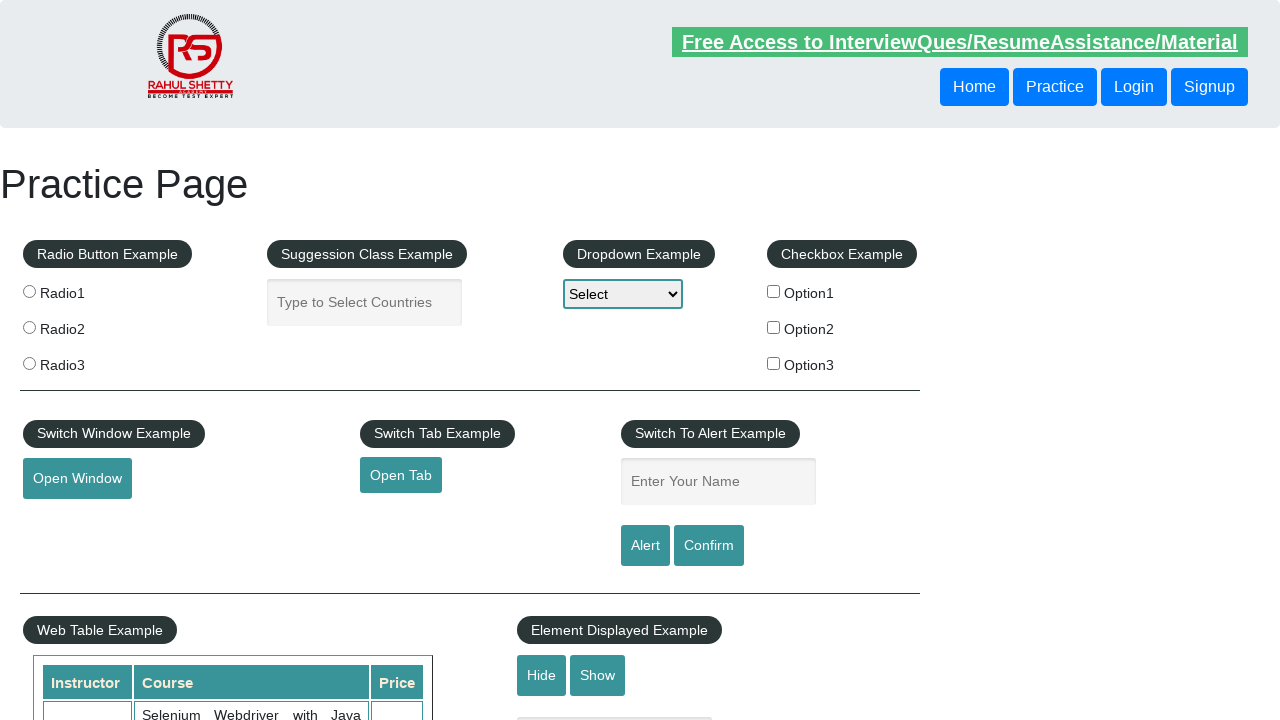

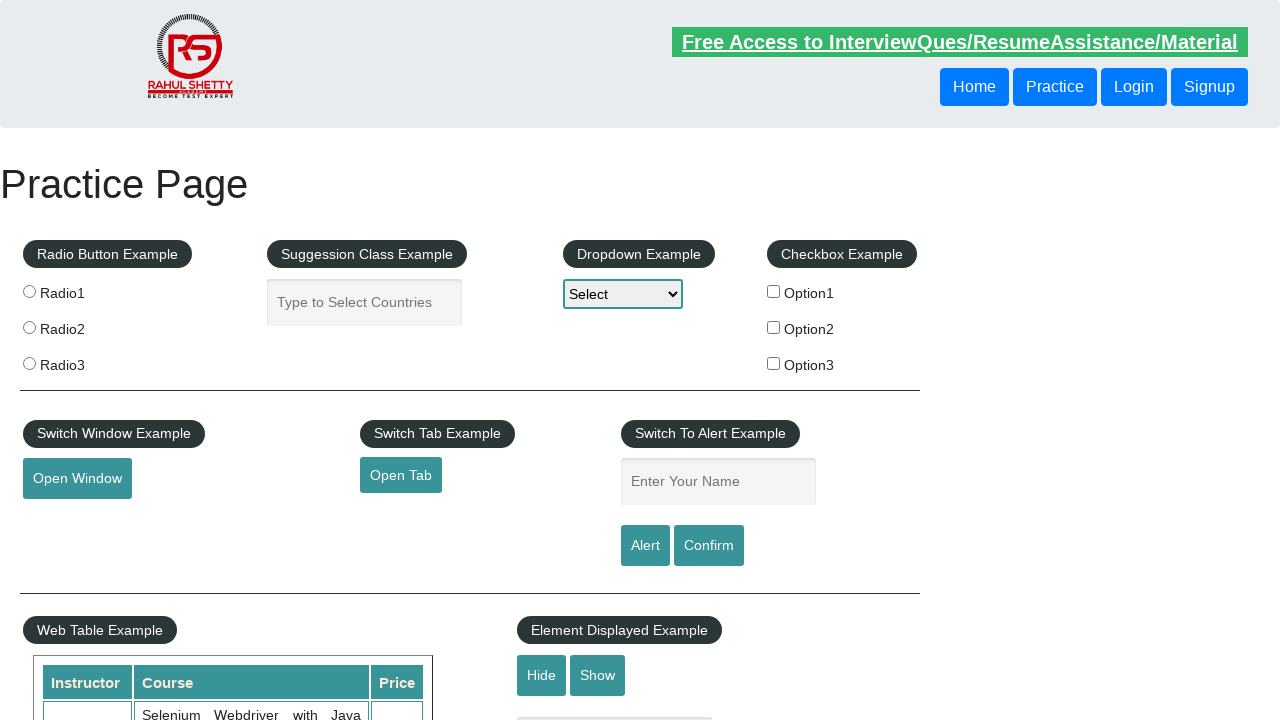